Tests drag and drop functionality on jQuery UI demo page by dragging an element into a drop zone within an iframe

Starting URL: https://jqueryui.com/droppable/

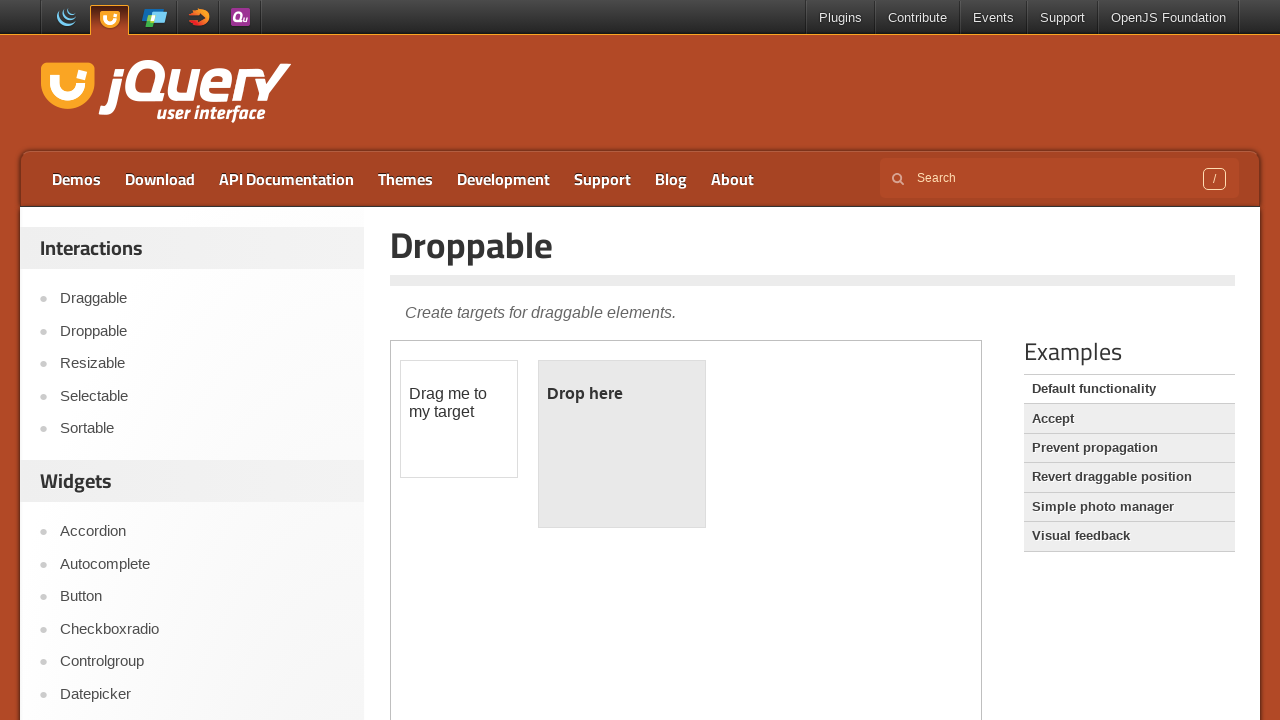

Located the demo iframe containing drag and drop elements
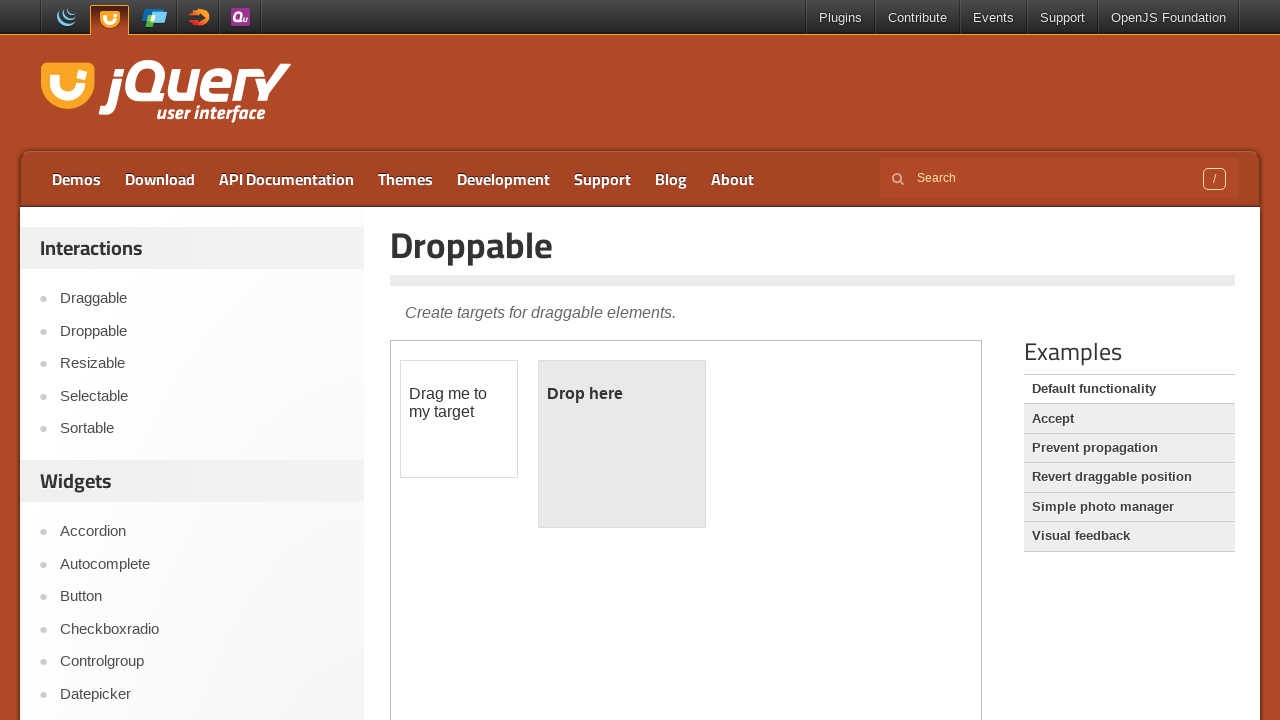

Located the draggable element with id 'draggable'
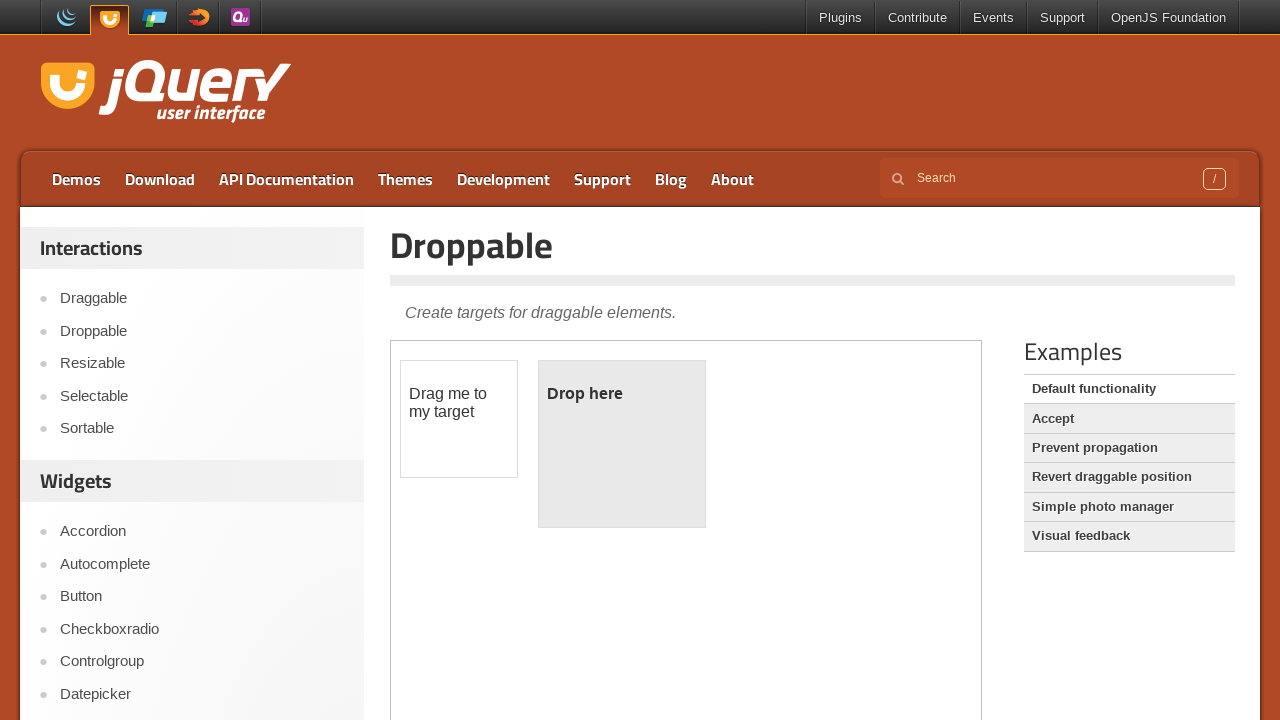

Located the droppable target element with id 'droppable'
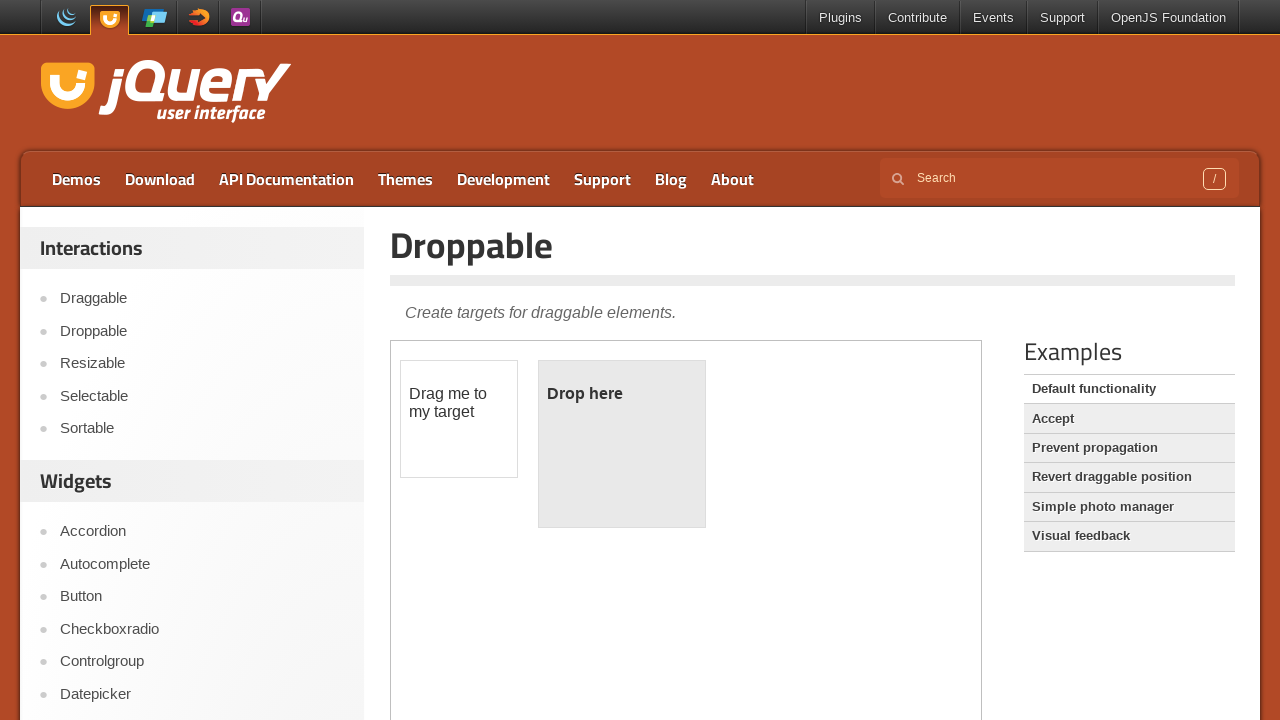

Dragged the draggable element into the droppable drop zone at (622, 444)
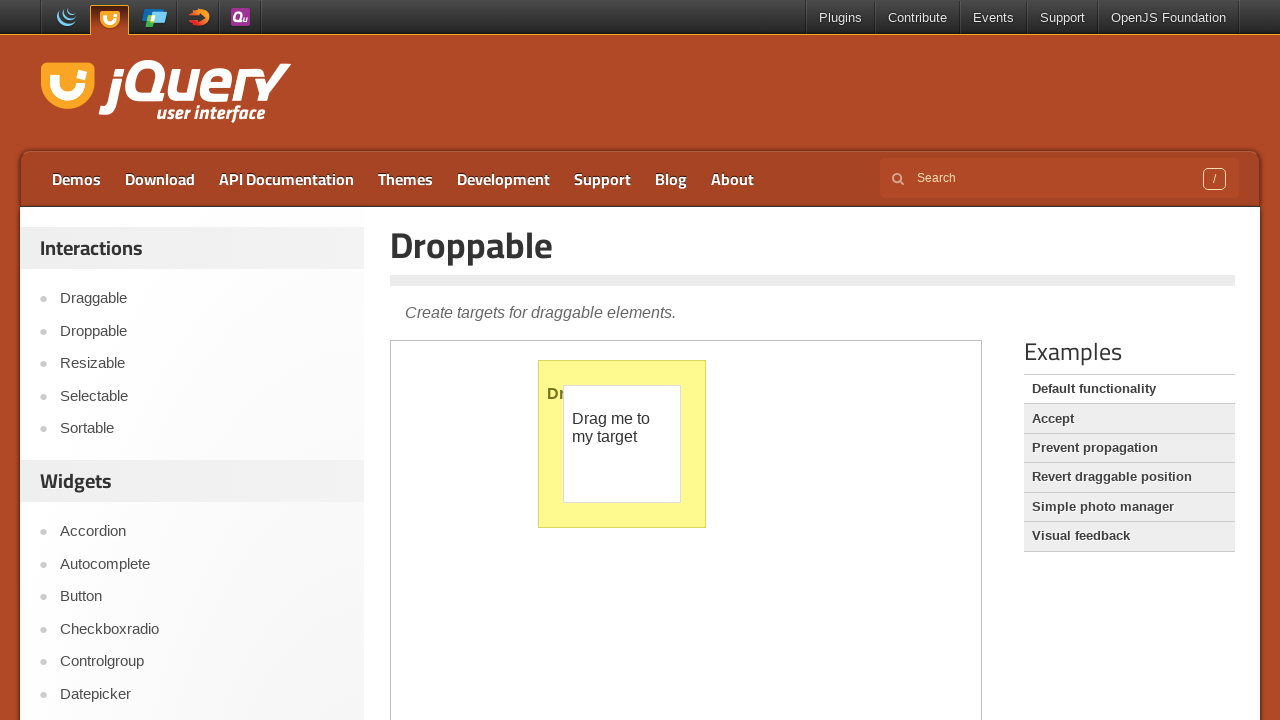

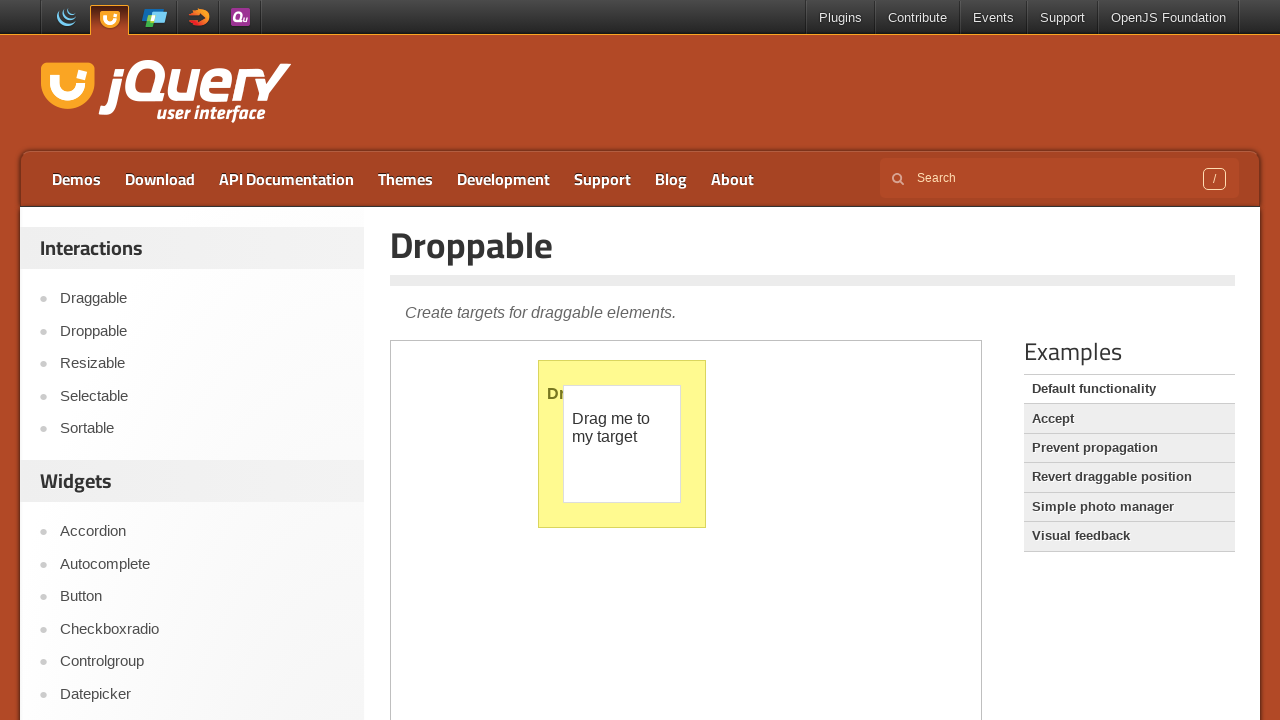